Tests a text box form by filling in user name, email, current address, and permanent address fields, then submitting and verifying the output

Starting URL: https://demoqa.com/text-box

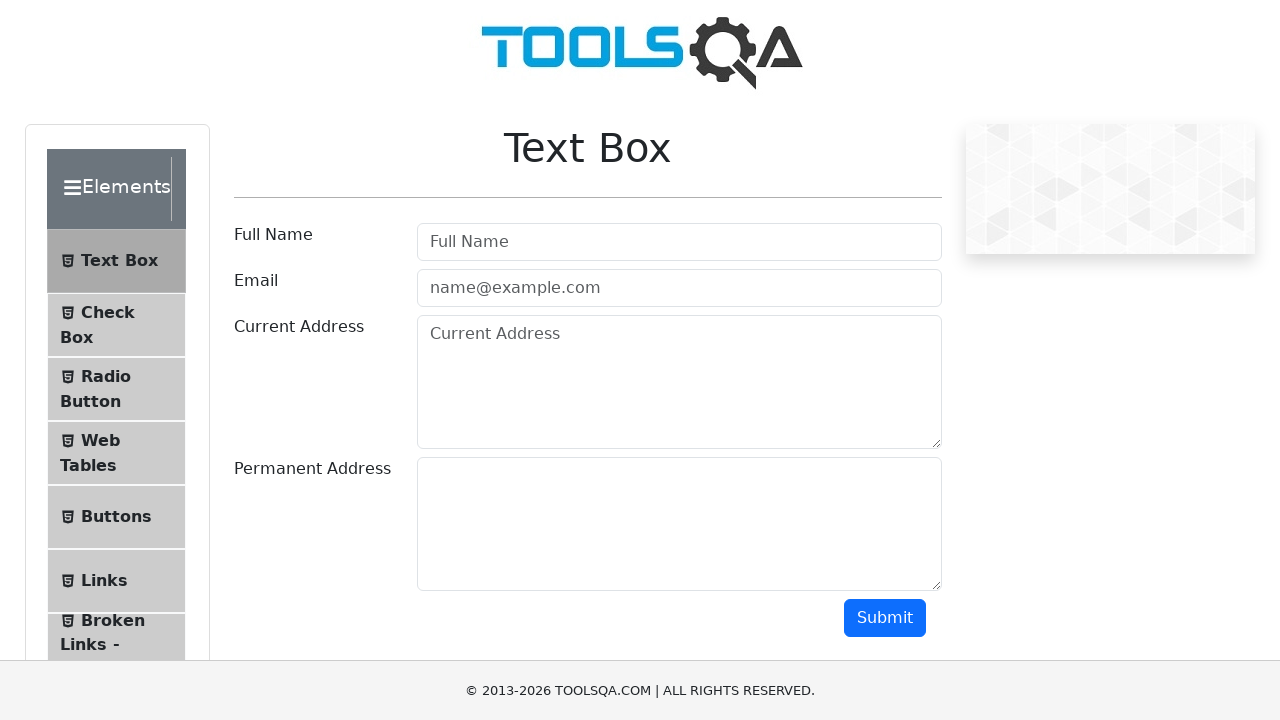

Clicked user name field at (679, 242) on #userName
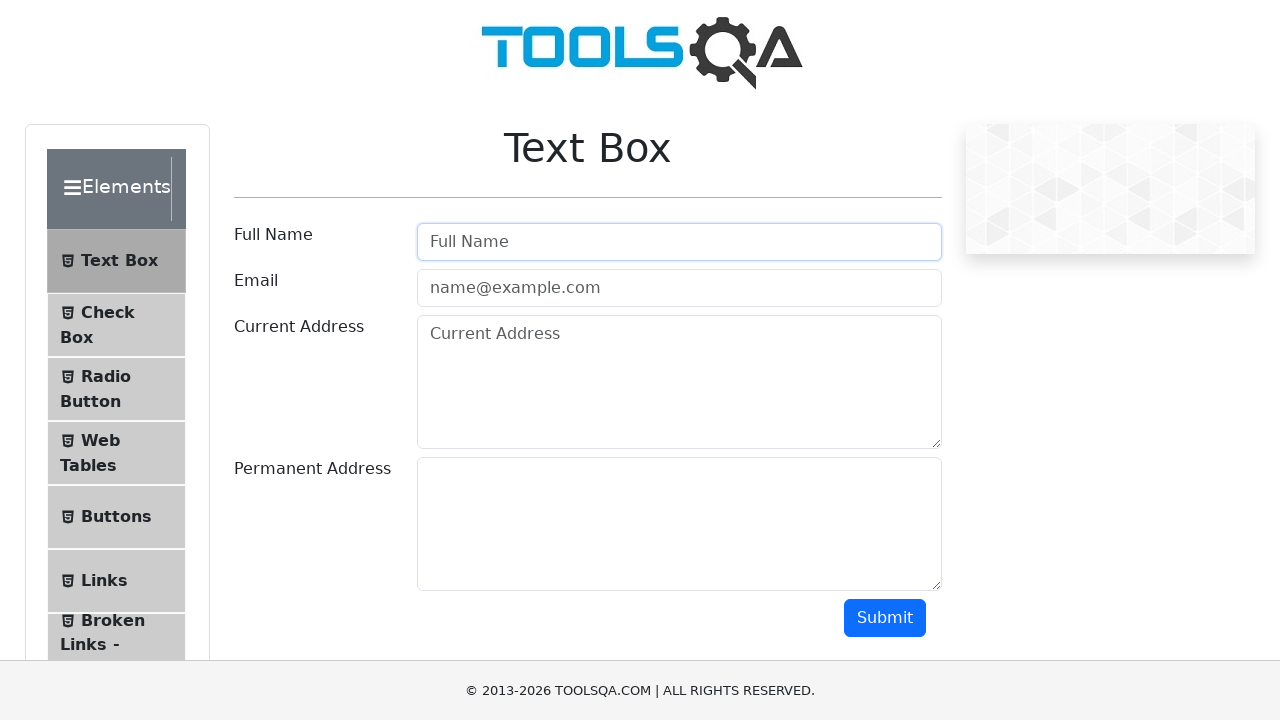

Filled user name field with 'Marcus Thompson' on #userName
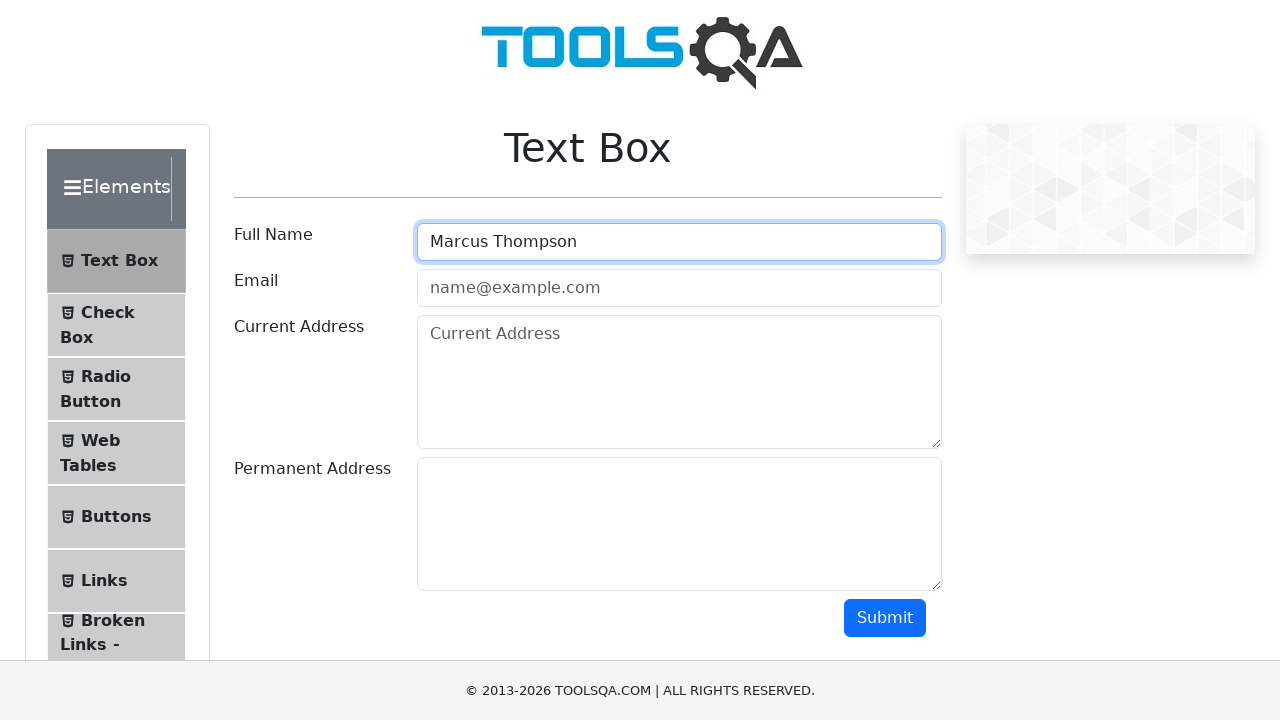

Clicked user email field at (679, 288) on #userEmail
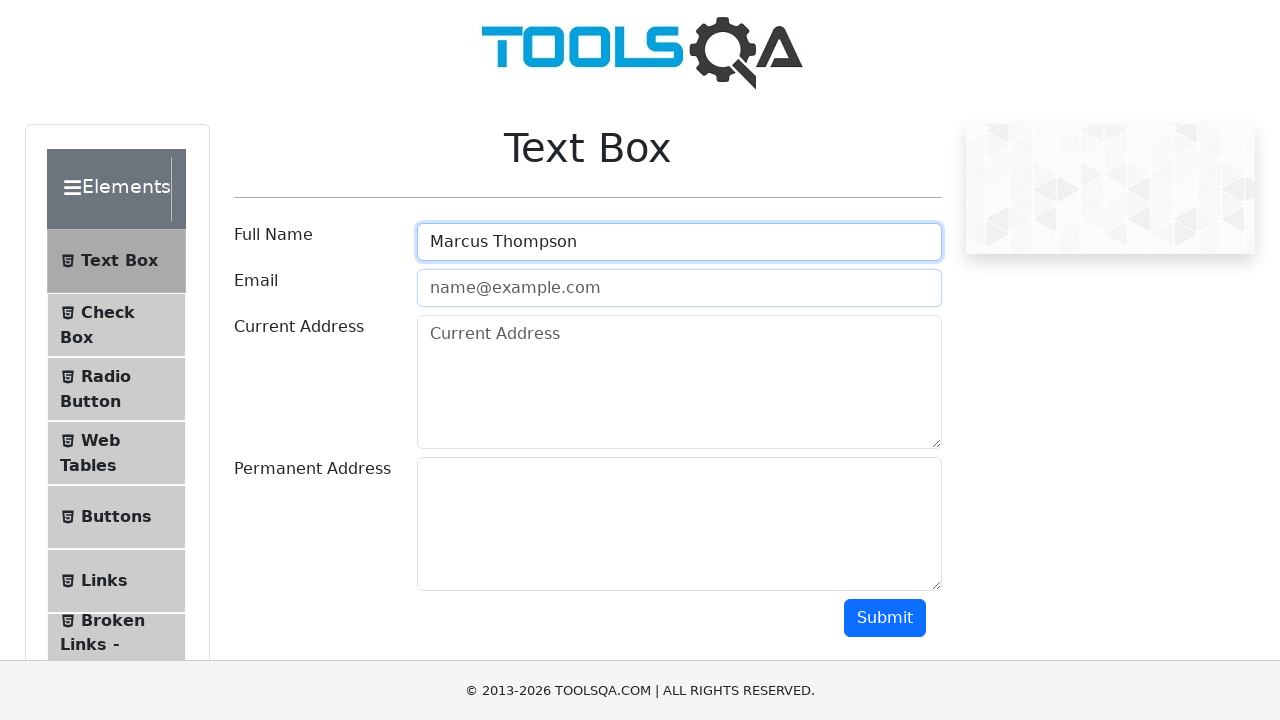

Filled user email field with 'marcus.thompson@example.com' on #userEmail
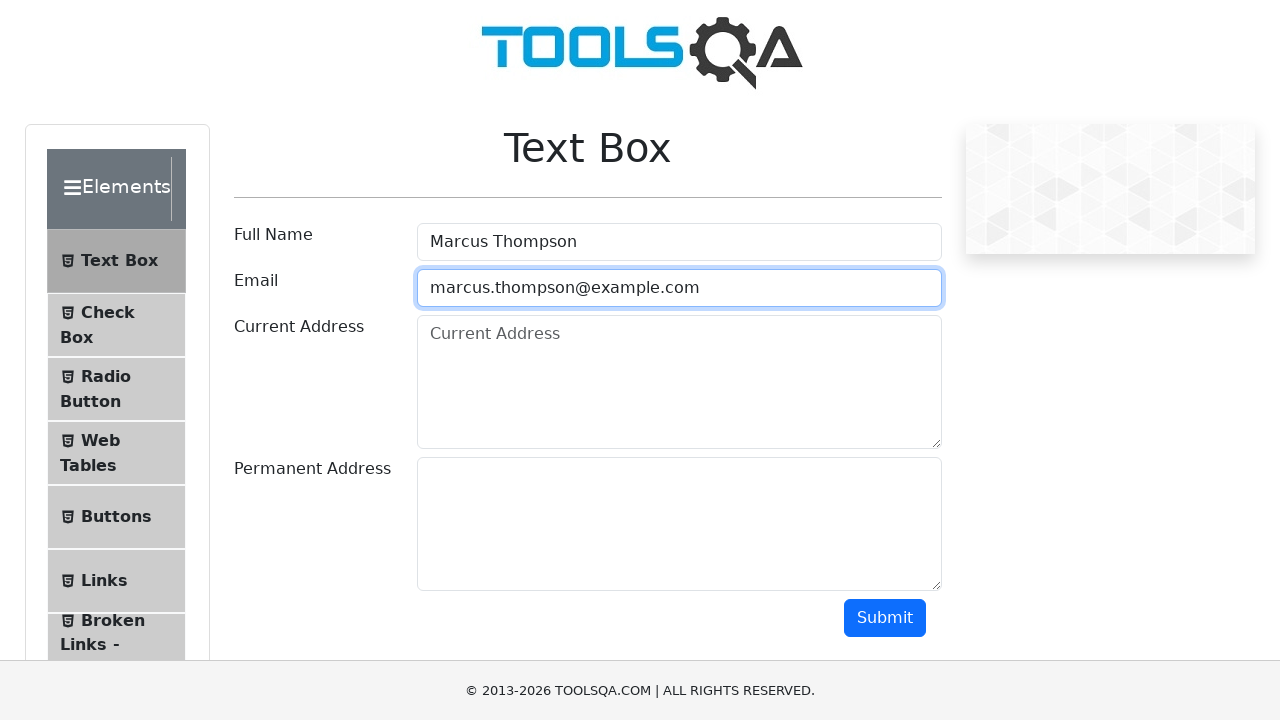

Clicked current address field at (679, 382) on #currentAddress
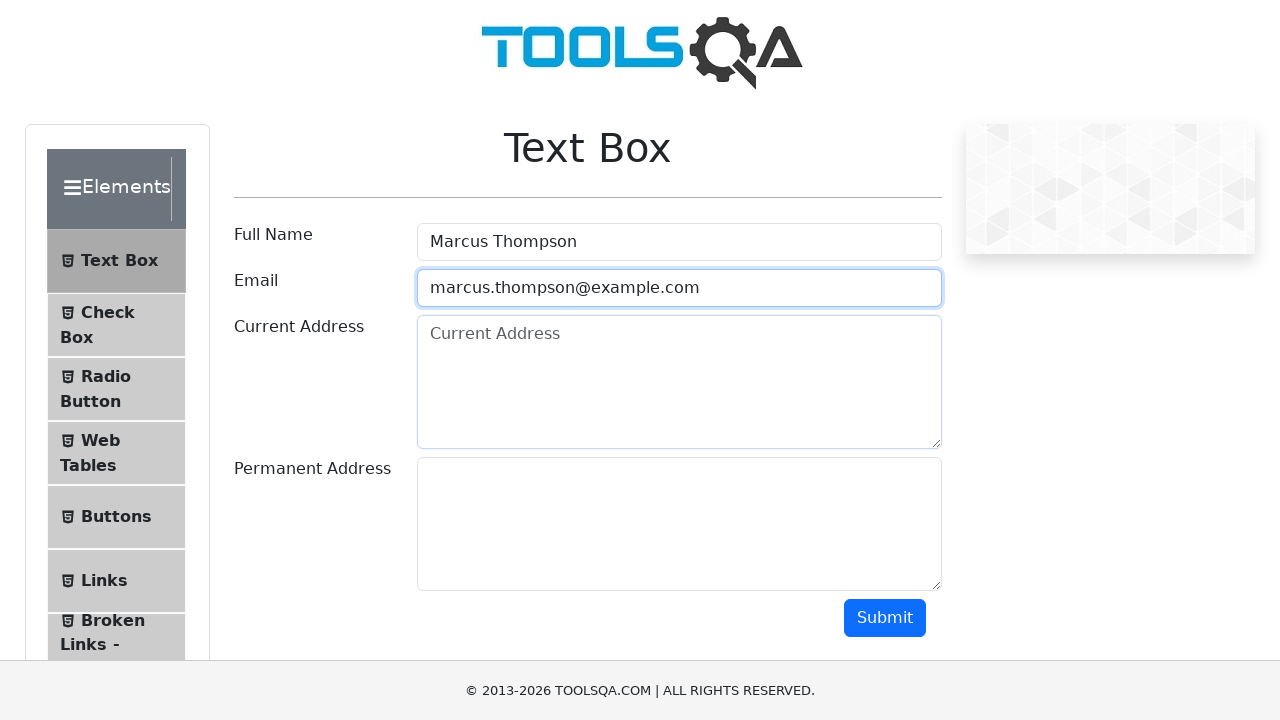

Filled current address field with '123 Main Street' on #currentAddress
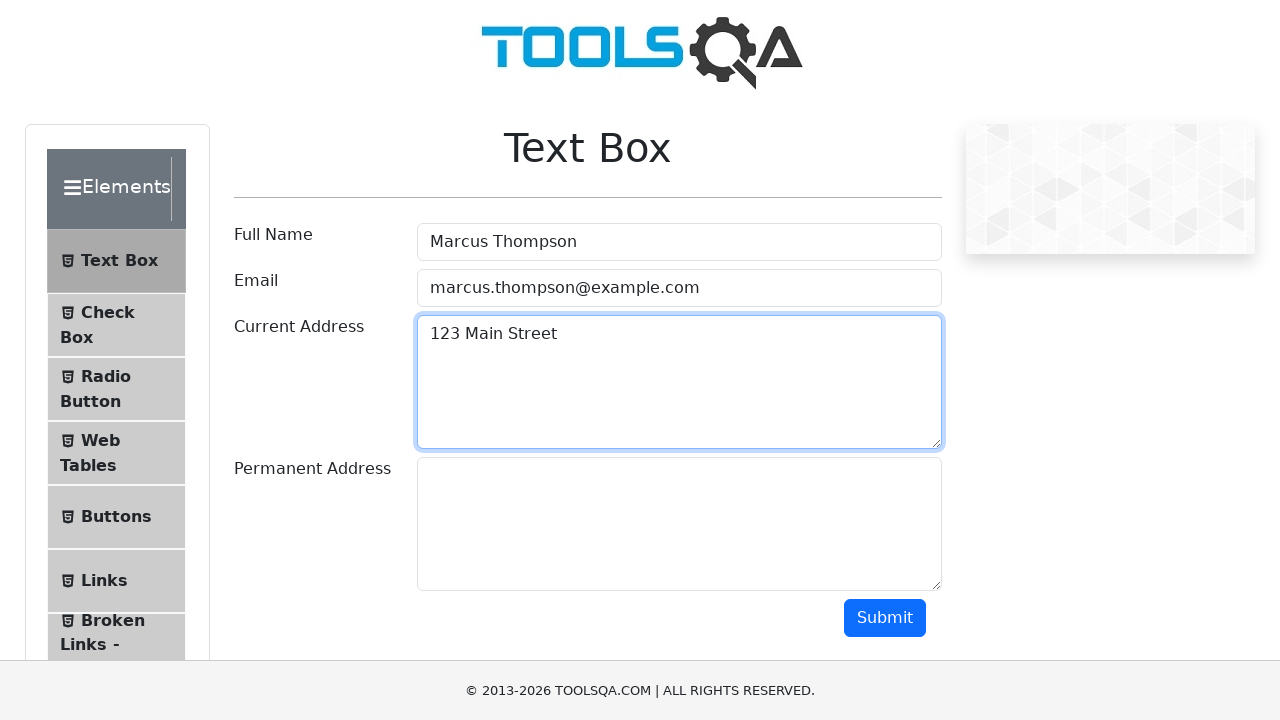

Clicked permanent address field at (679, 524) on #permanentAddress
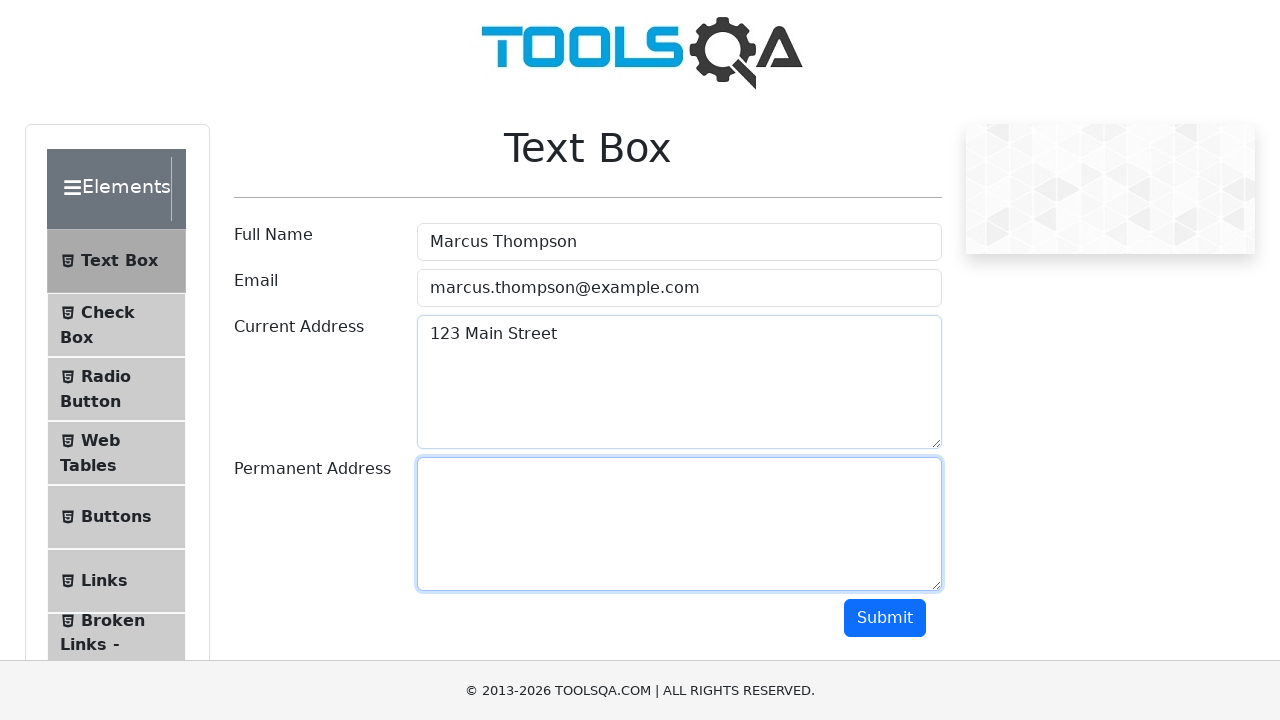

Filled permanent address field with 'United States' on #permanentAddress
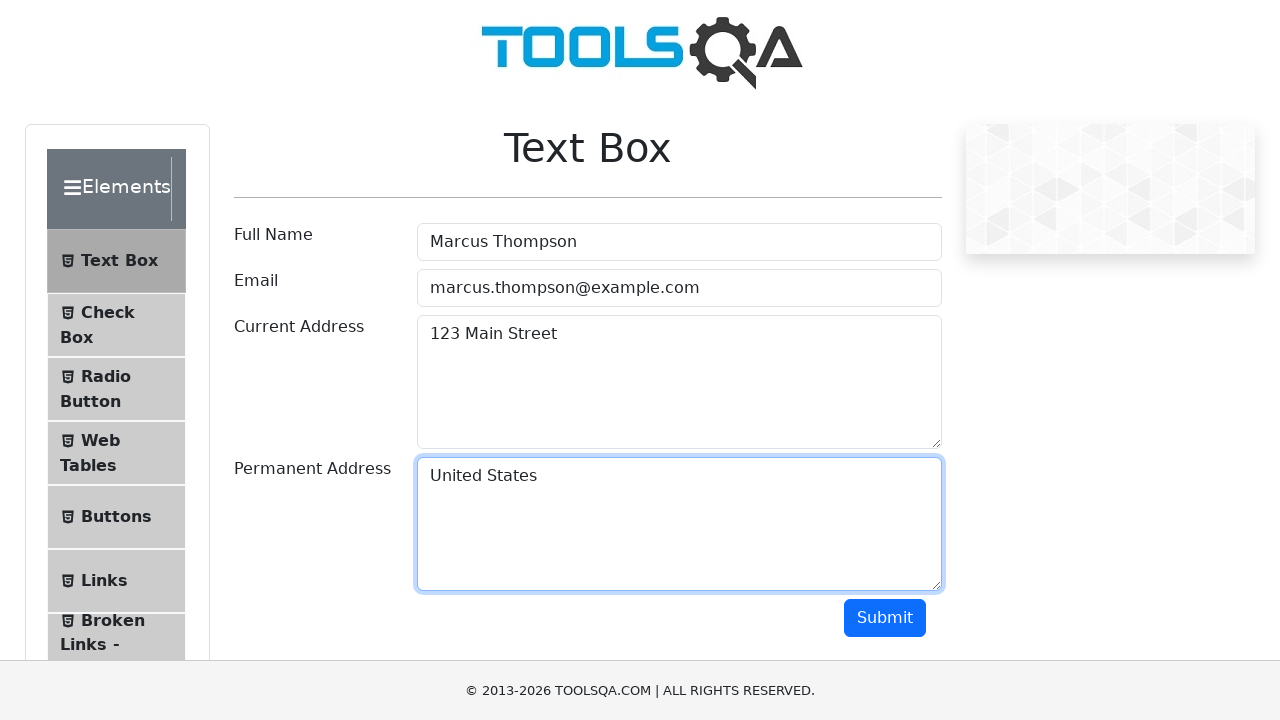

Clicked submit button to submit the form at (885, 618) on #submit
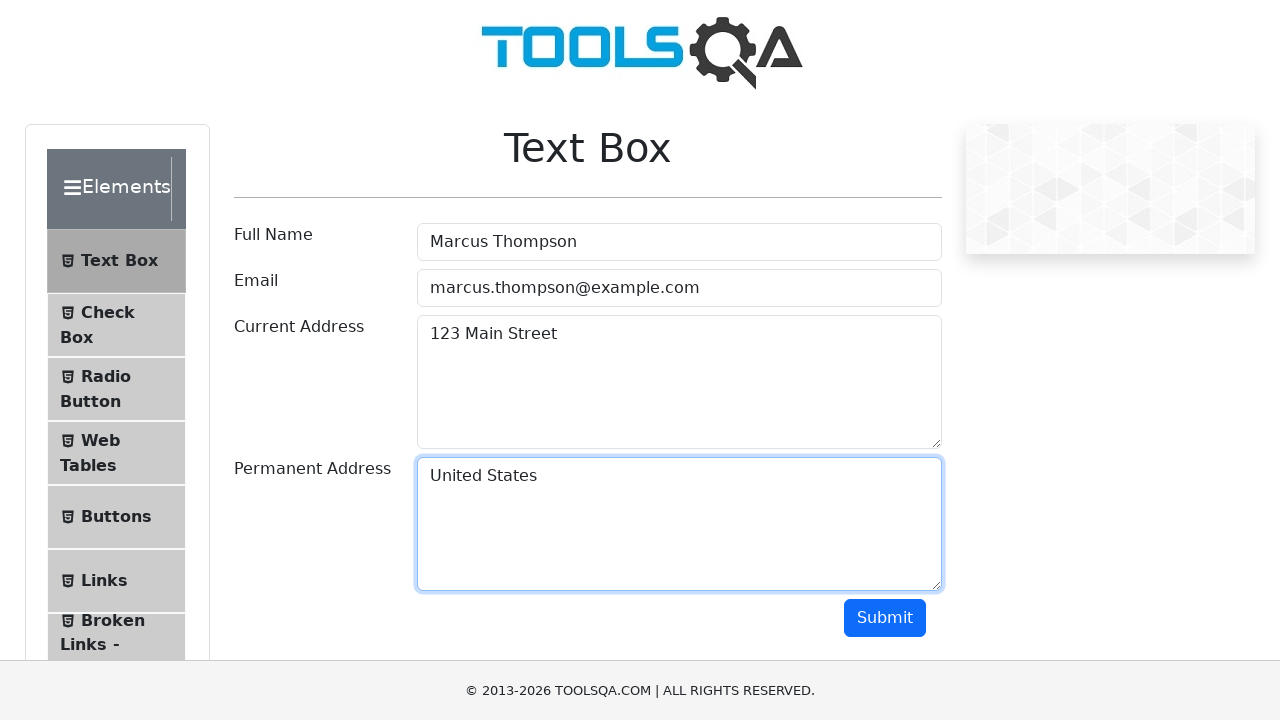

Form submission results loaded
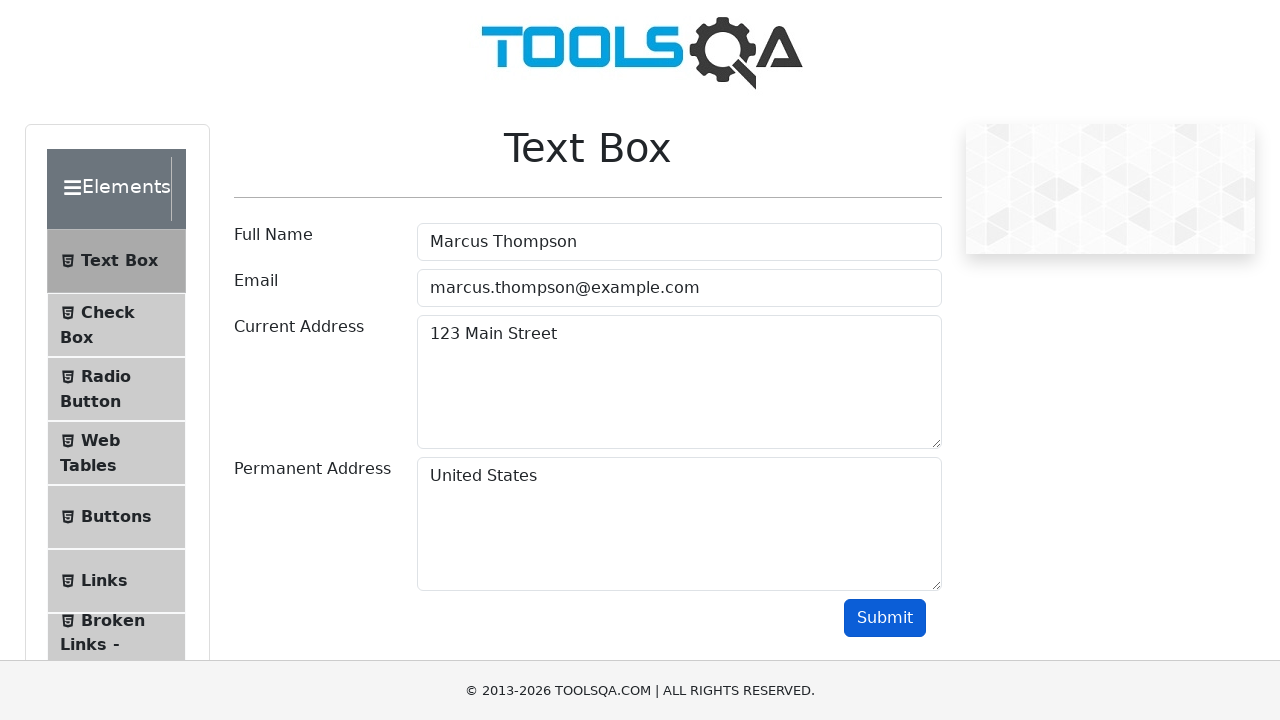

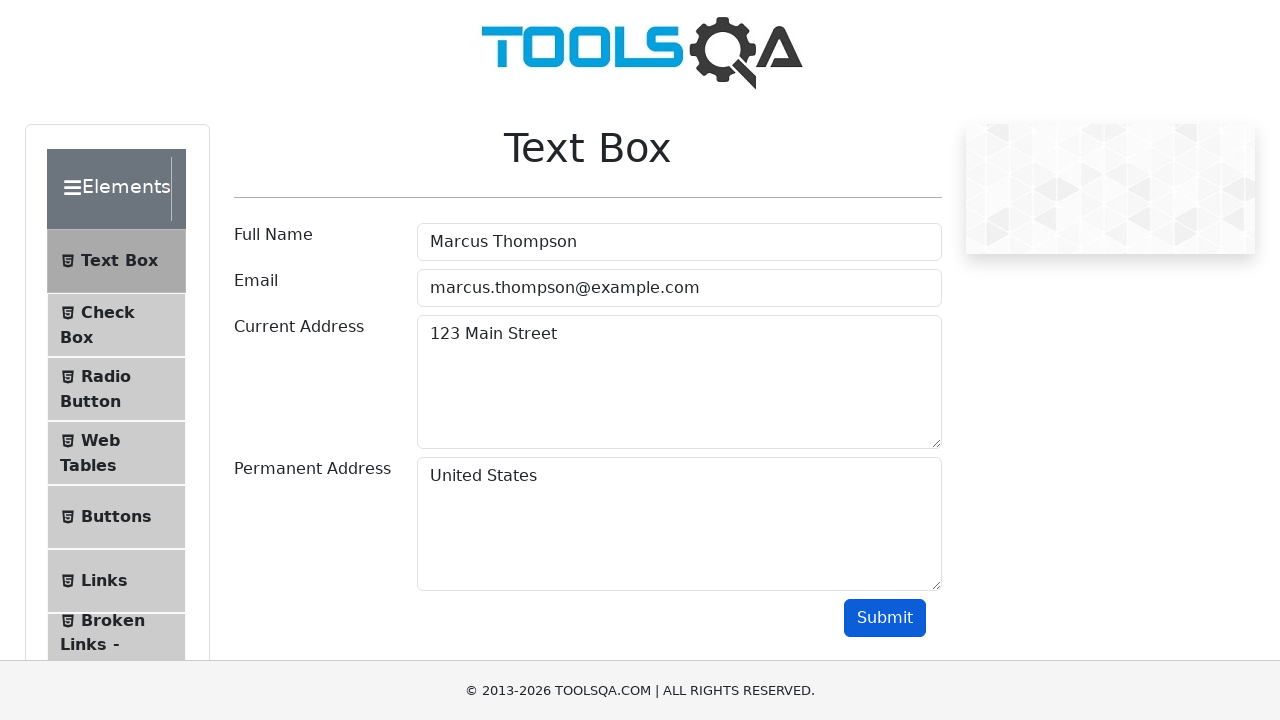